Tests DuckDuckGo search functionality by entering a search term and submitting the form

Starting URL: http://www.duckduckgo.com

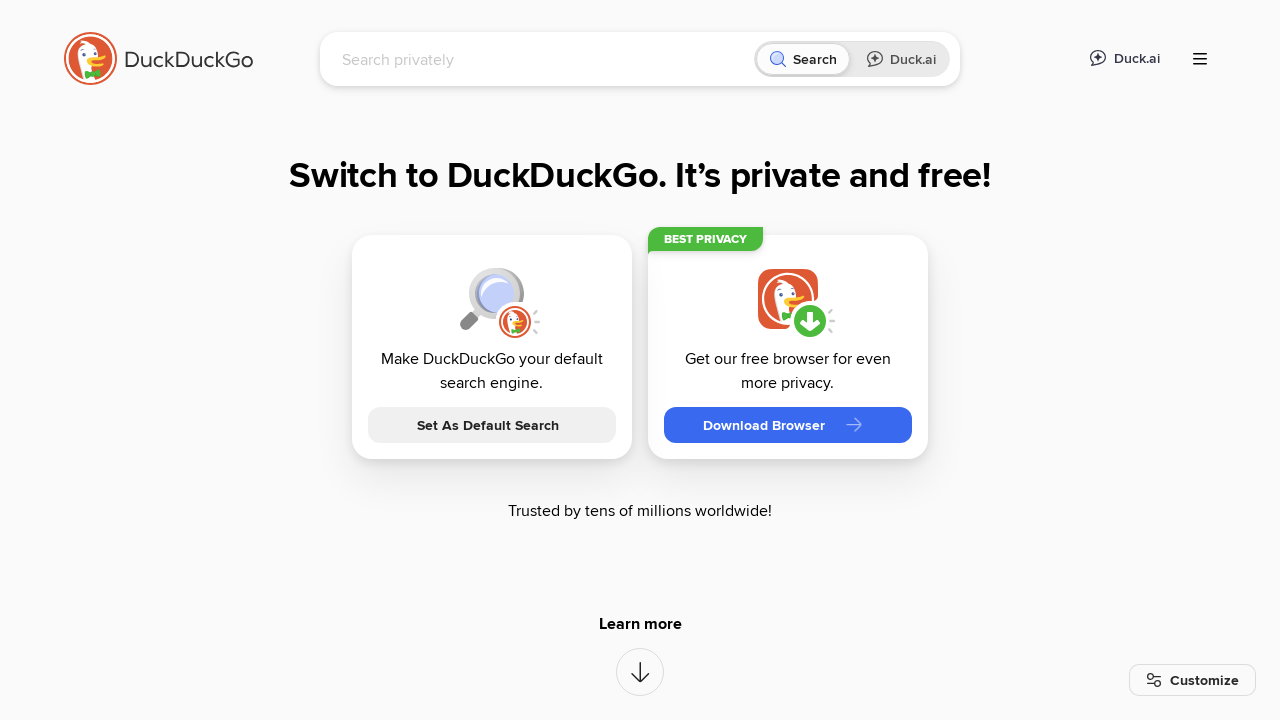

Entered 'automation' in search field on input[name='q']
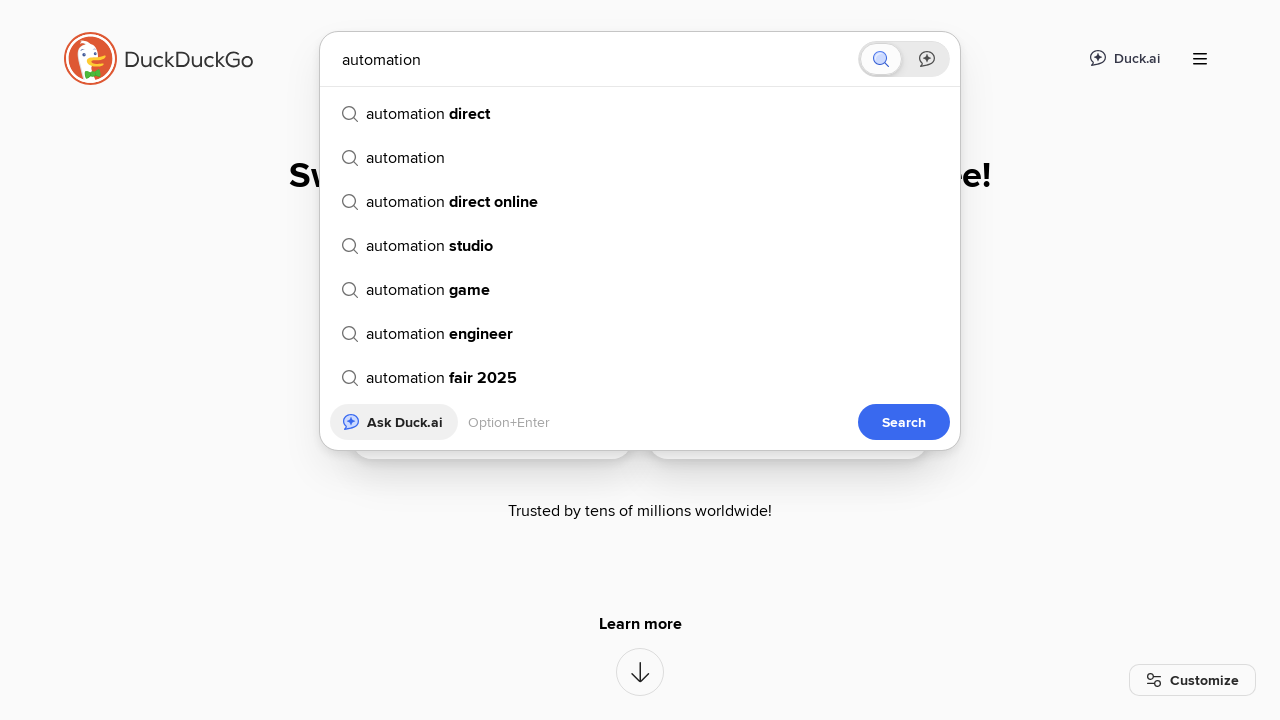

Pressed Enter to submit search form on input[name='q']
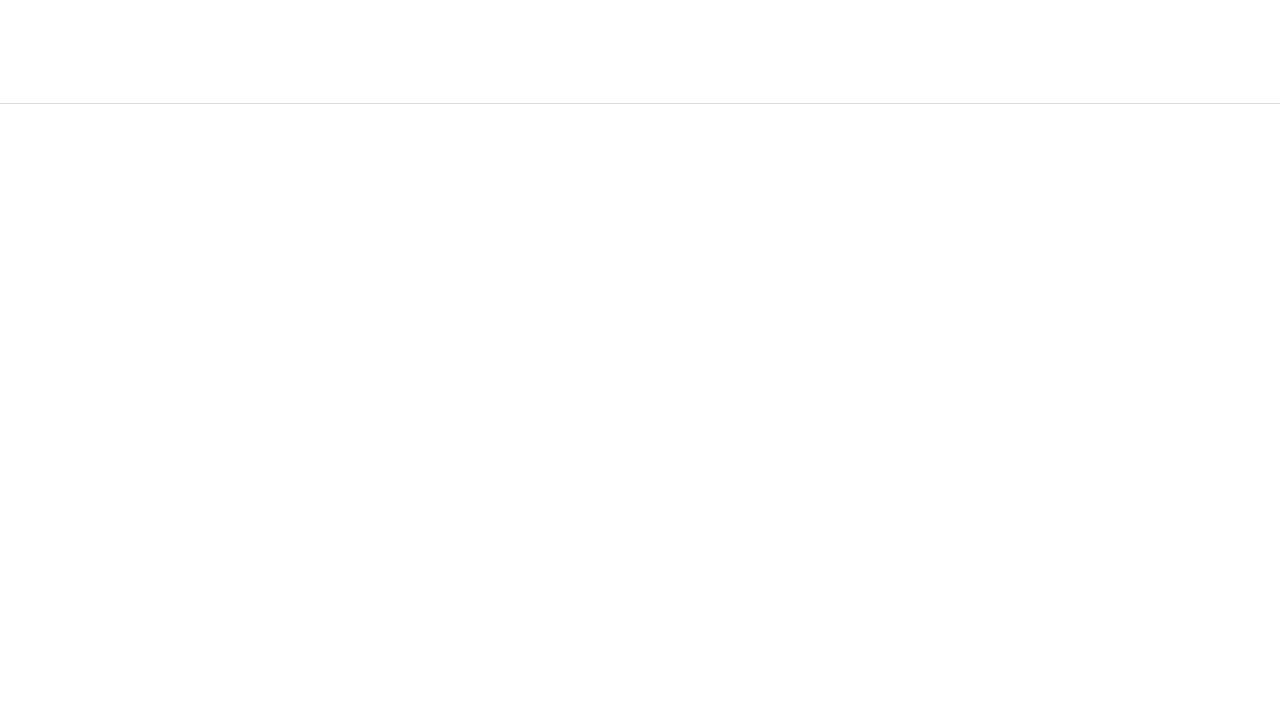

Waited for page load to complete
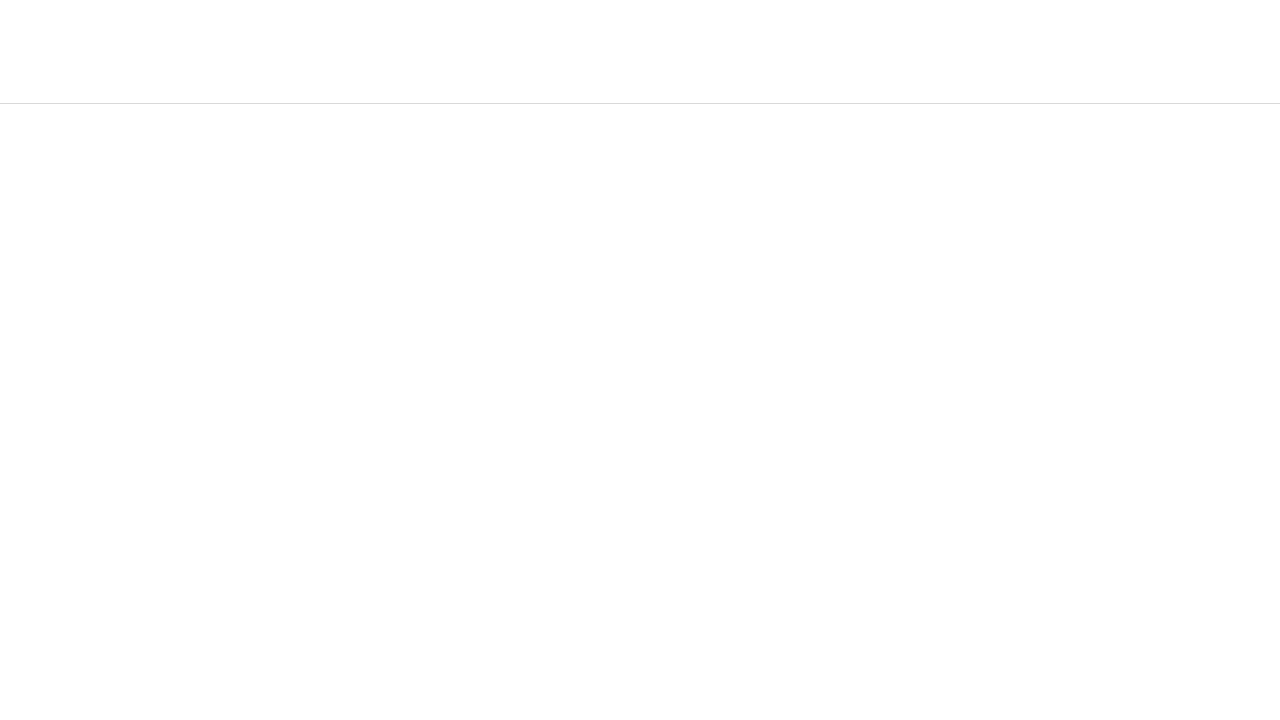

Verified page title contains 'automation'
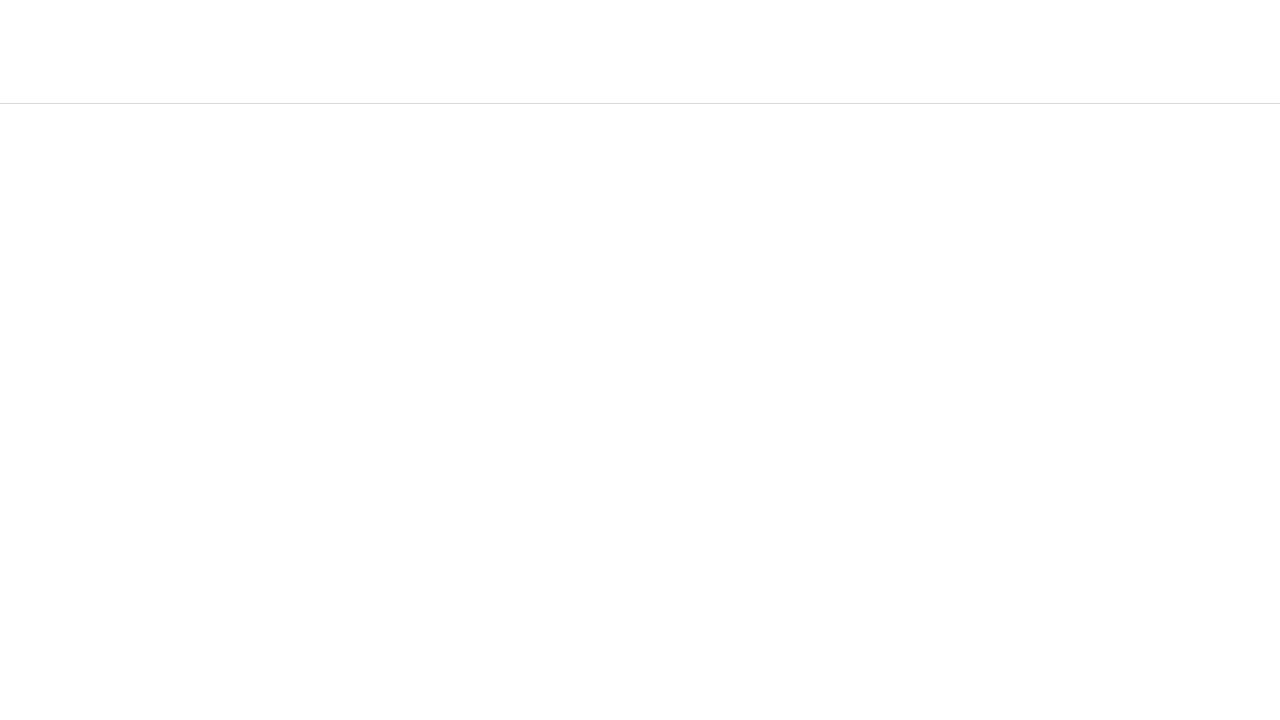

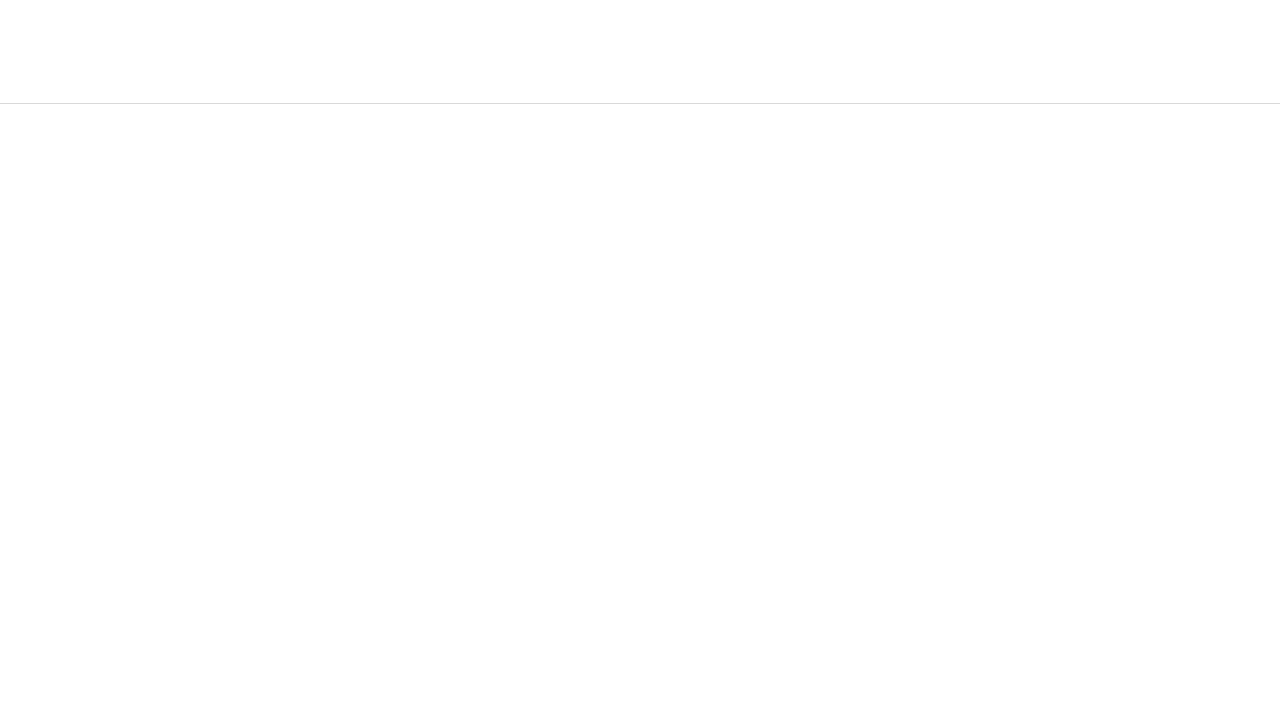